Navigates to Tesla's homepage and verifies the page loads successfully

Starting URL: https://www.tesla.com

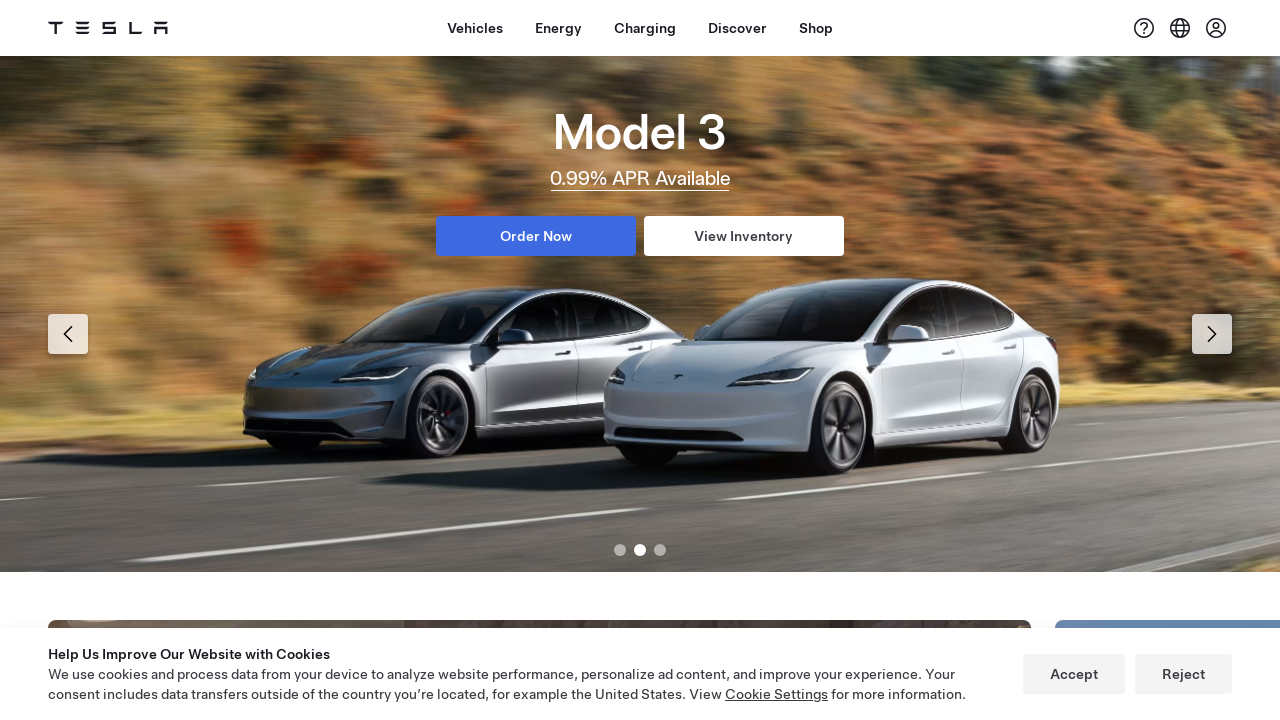

Waited for DOM content to load on Tesla homepage
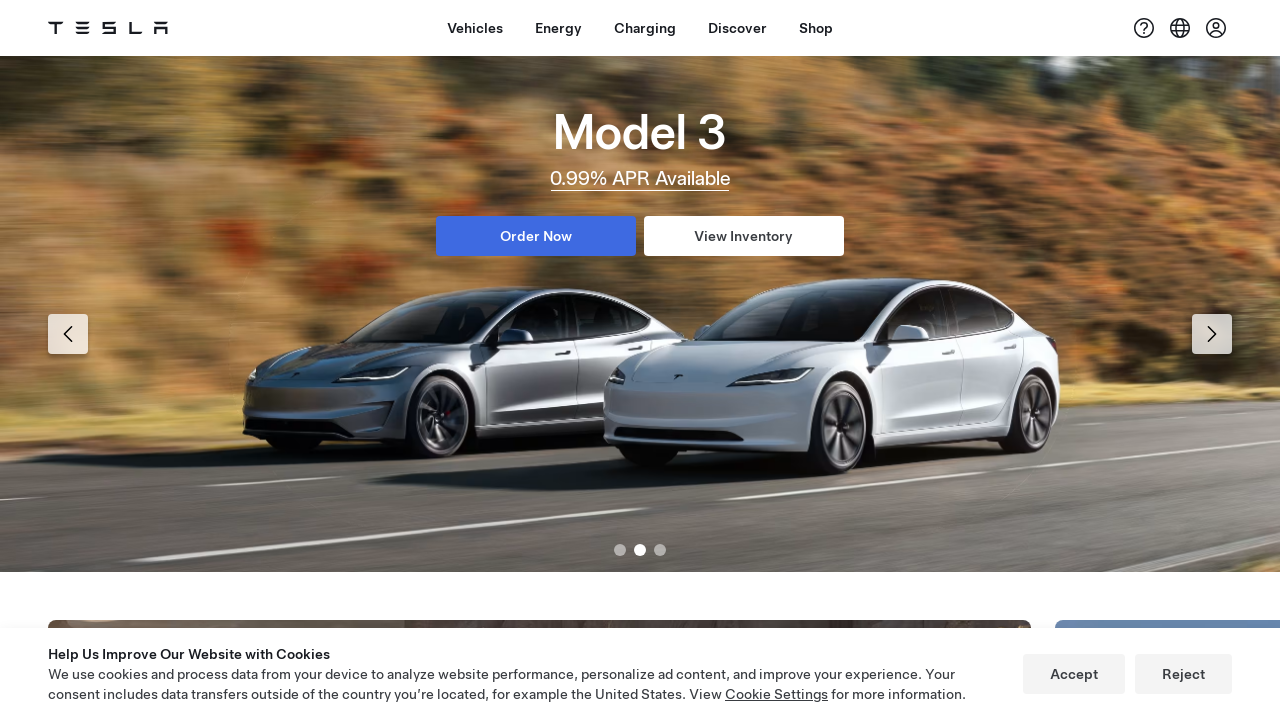

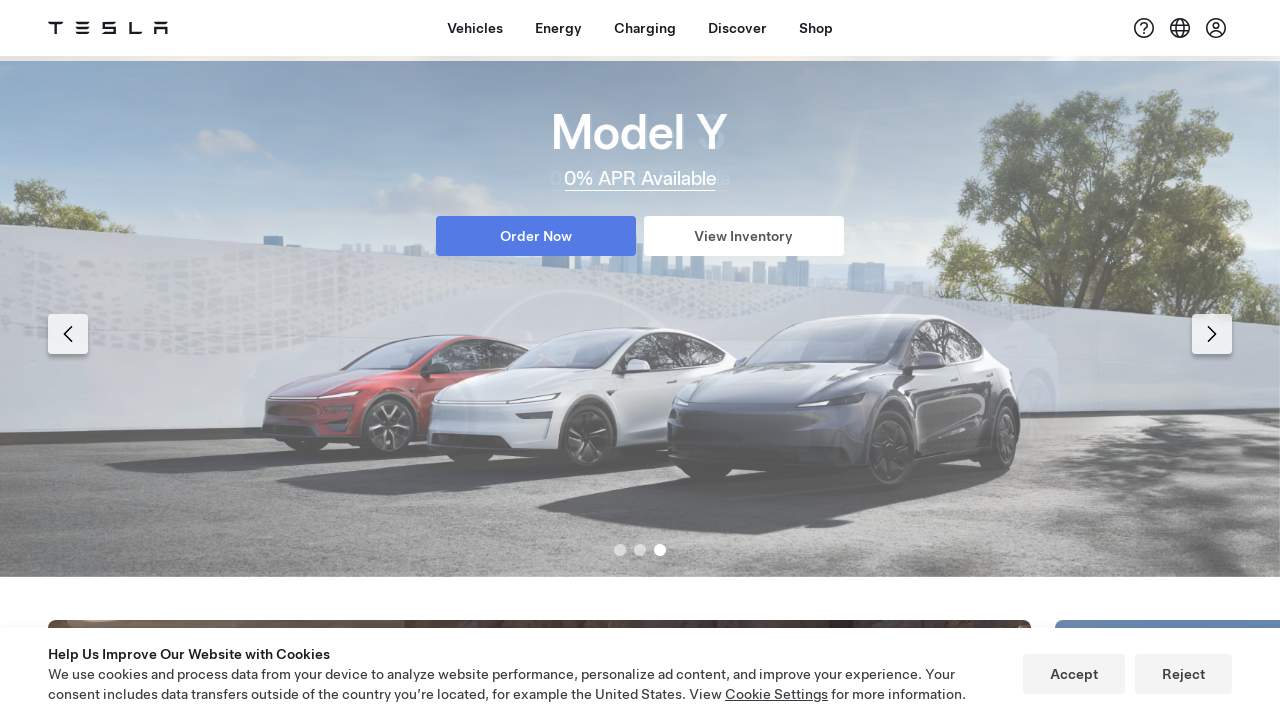